Tests navigation to Report A-4 by clicking OK on the initial dialog, then clicking the A-4 report link and verifying the Report Filter/Options section appears.

Starting URL: https://ctsedwweb.ee.doe.gov/Annual/Report/report.aspx

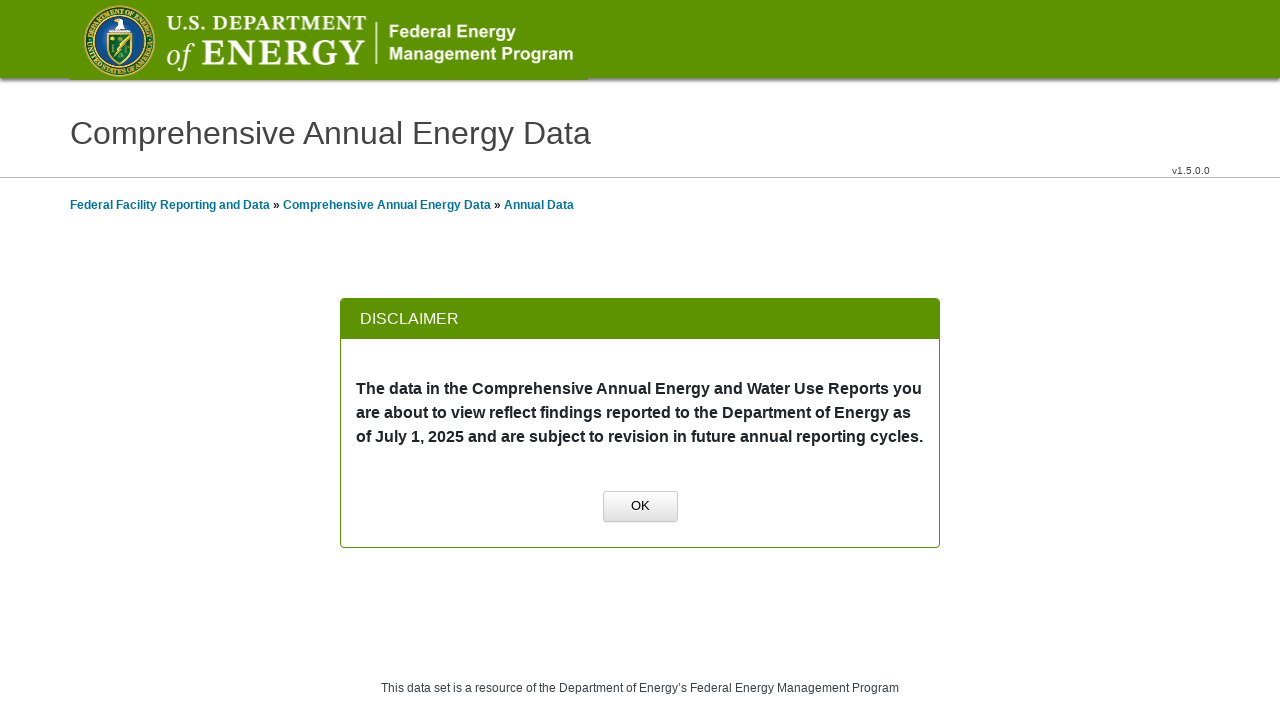

Clicked OK button on initial dialog at (640, 507) on xpath=//a[normalize-space()='OK']
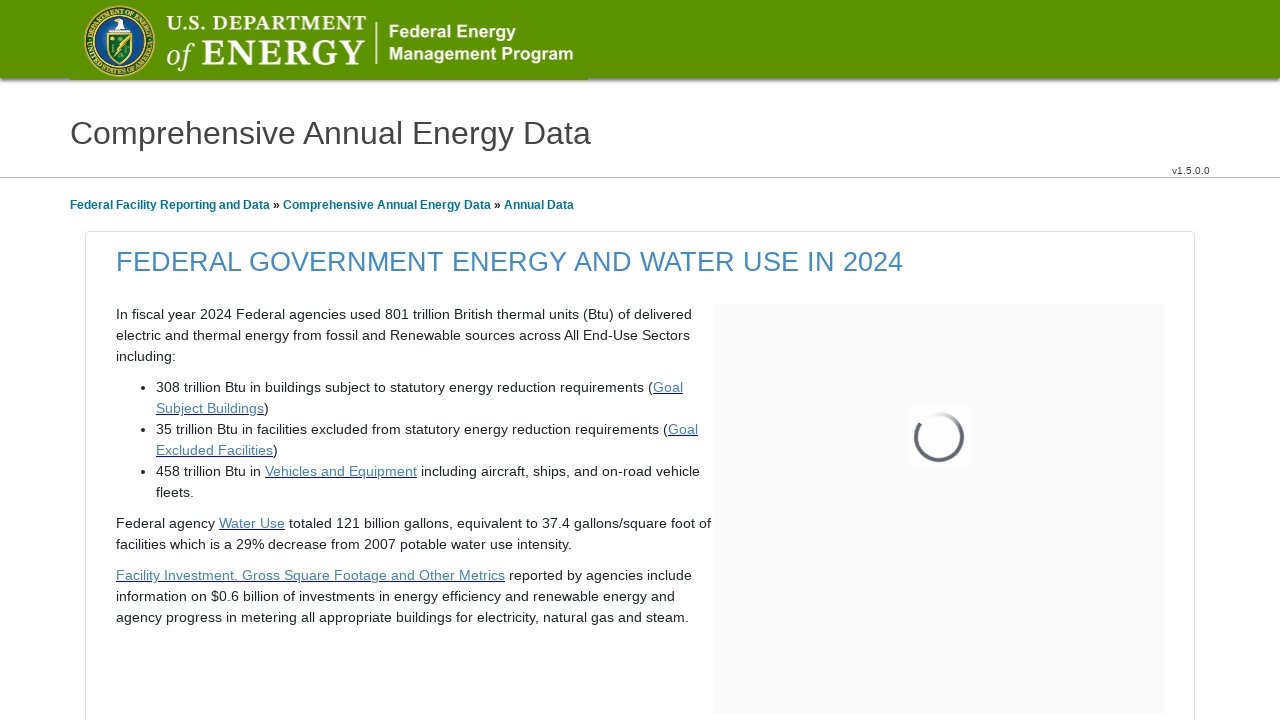

Clicked A-4 report link at (361, 360) on xpath=//a[contains(text(),'A-4')]
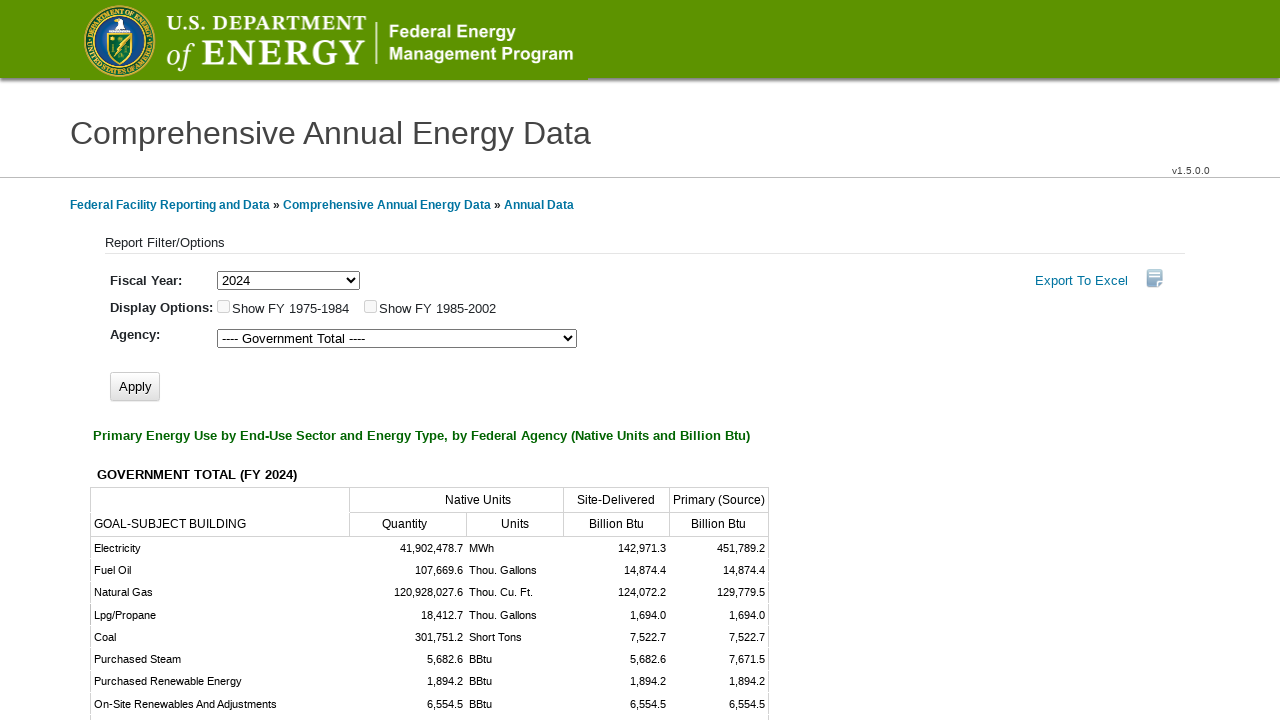

Report Filter/Options section appeared and loaded
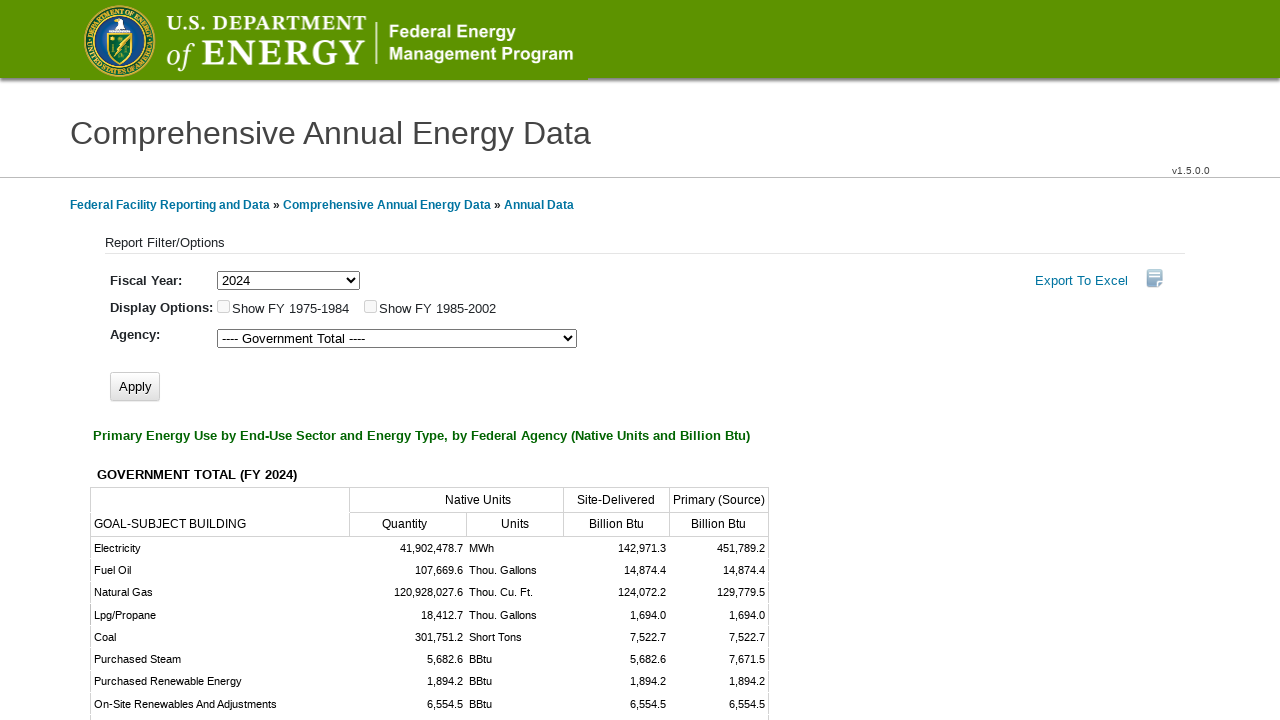

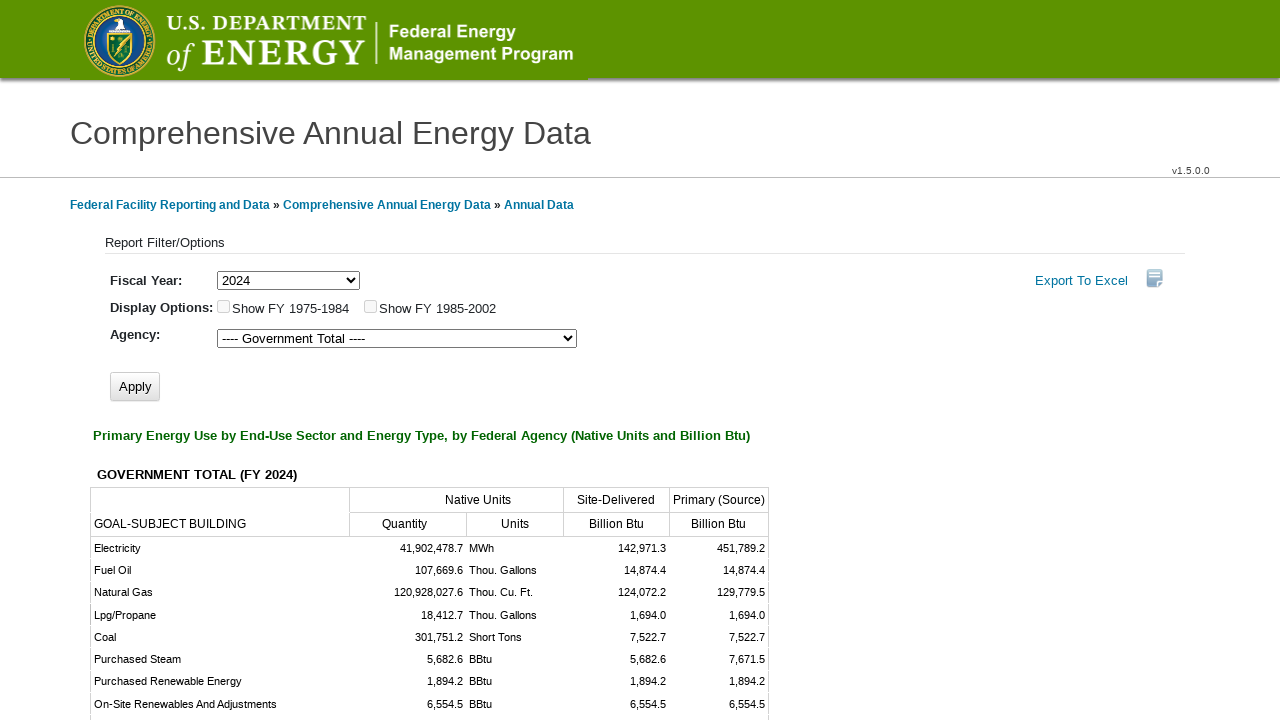